Tests navigation through a multi-page interface using Next, Previous, and numbered page links

Starting URL: https://bonigarcia.dev/selenium-webdriver-java/

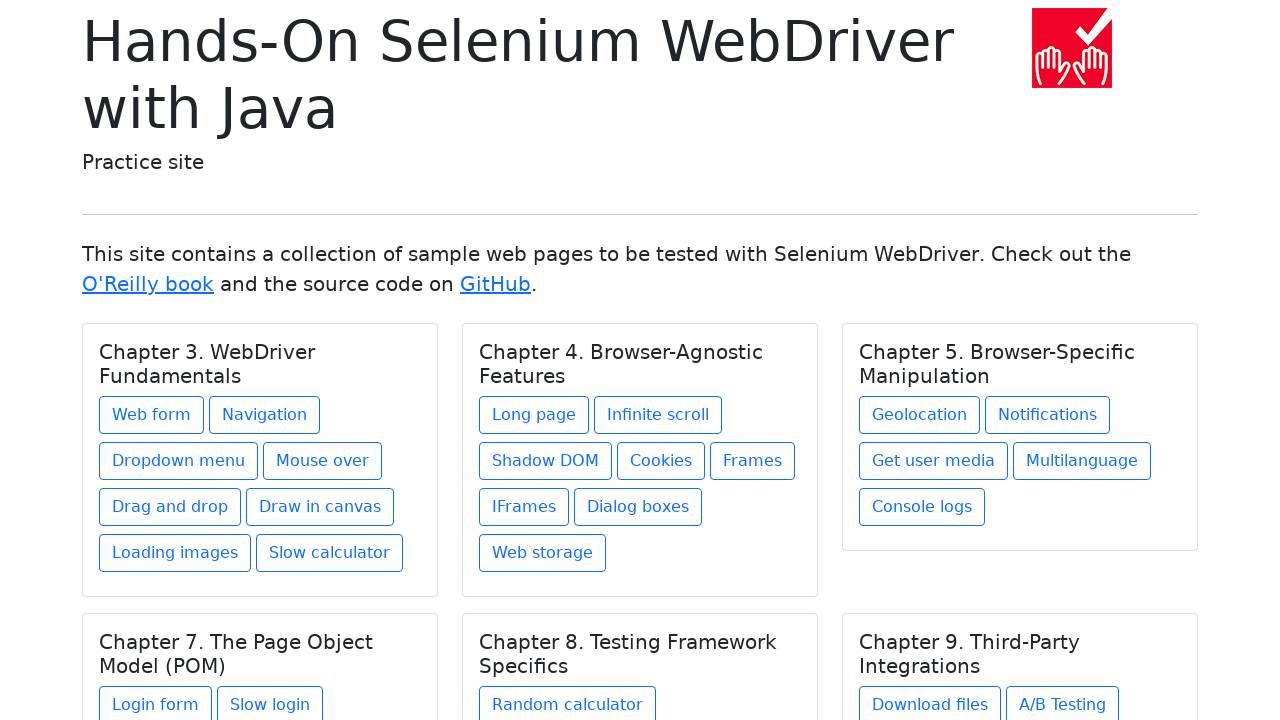

Clicked on Navigation link at (264, 415) on xpath=//a[text()='Navigation']
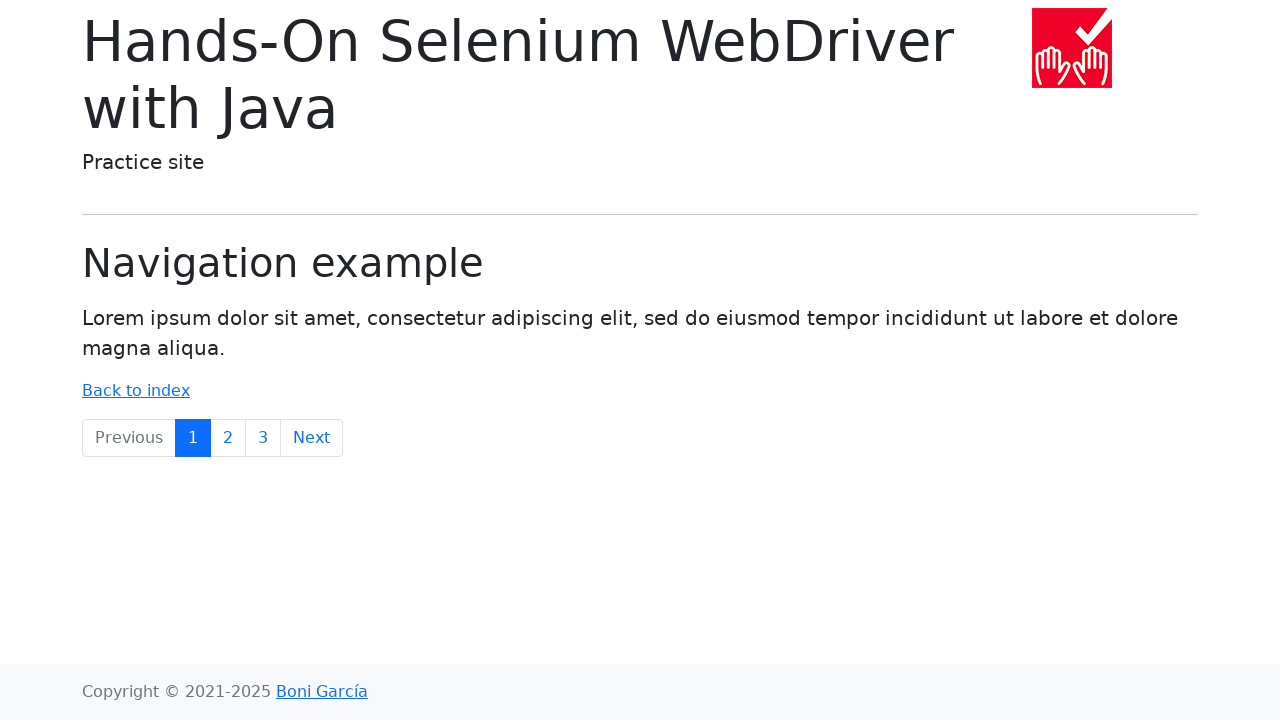

Clicked Next button to navigate to next page at (312, 438) on xpath=//a[text()='Next']
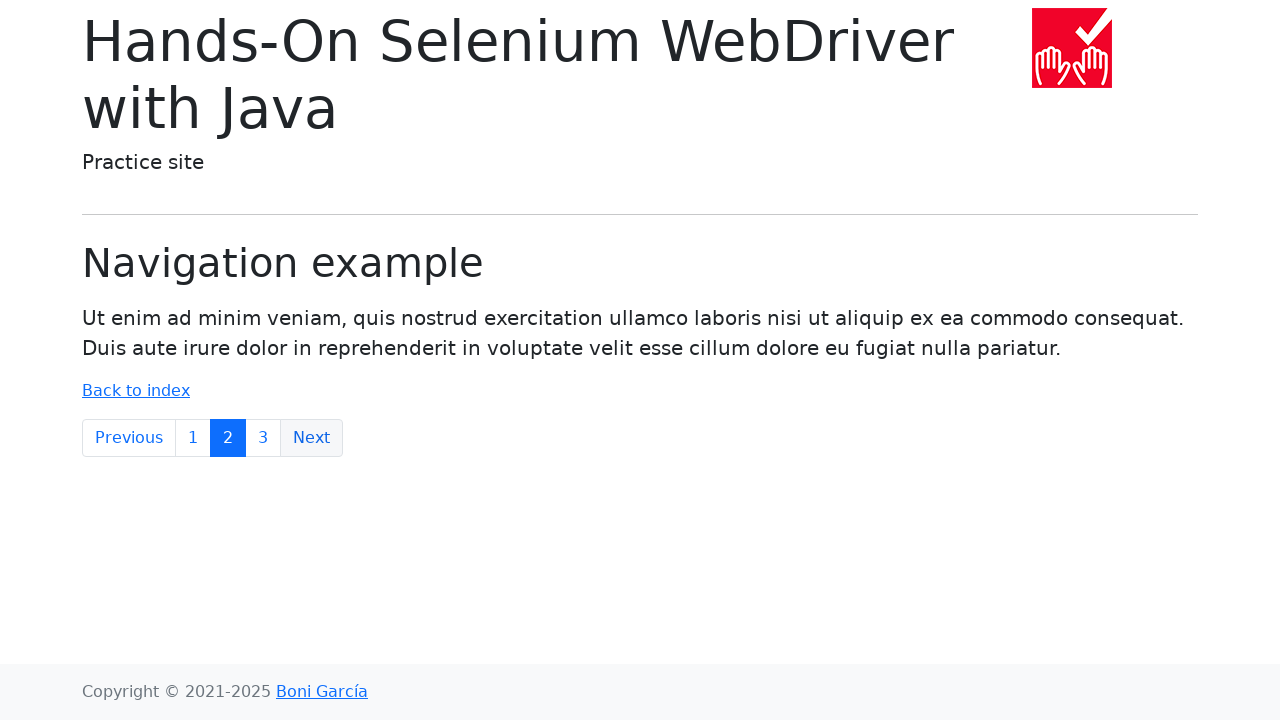

Clicked on page 3 link at (263, 438) on xpath=//a[text()='3']
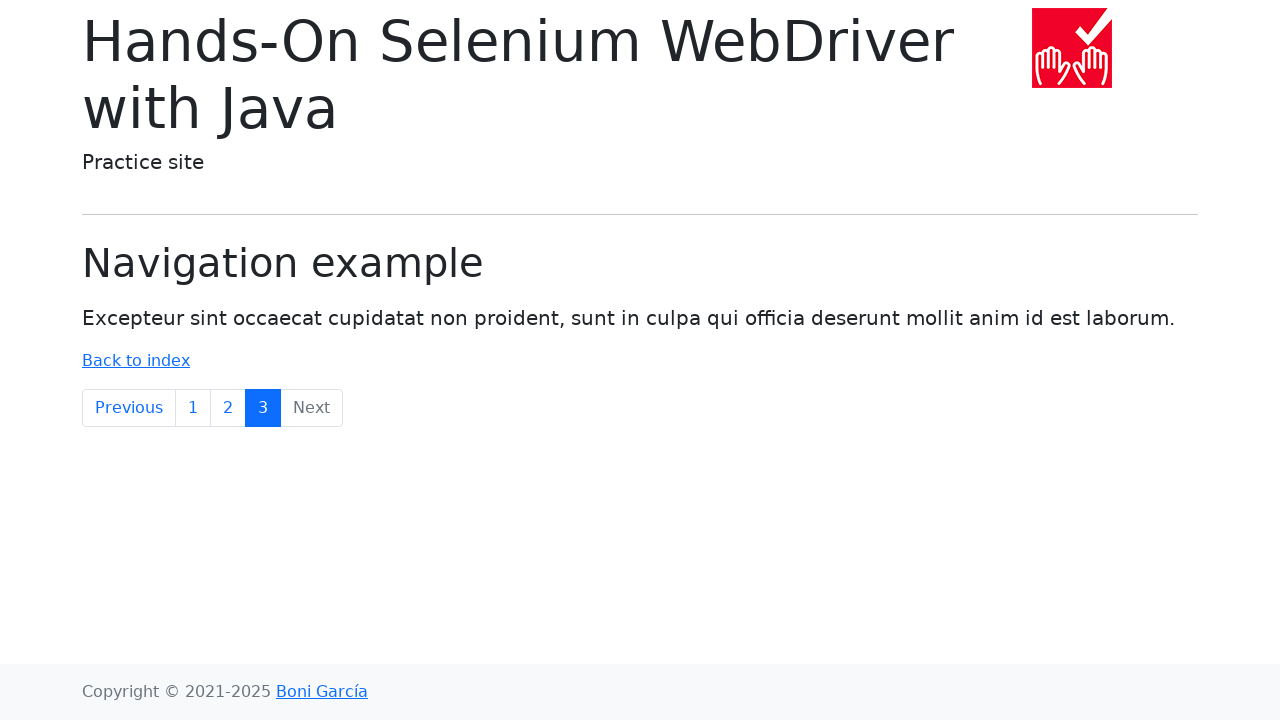

Clicked on page 2 link at (228, 408) on xpath=//a[text()='2']
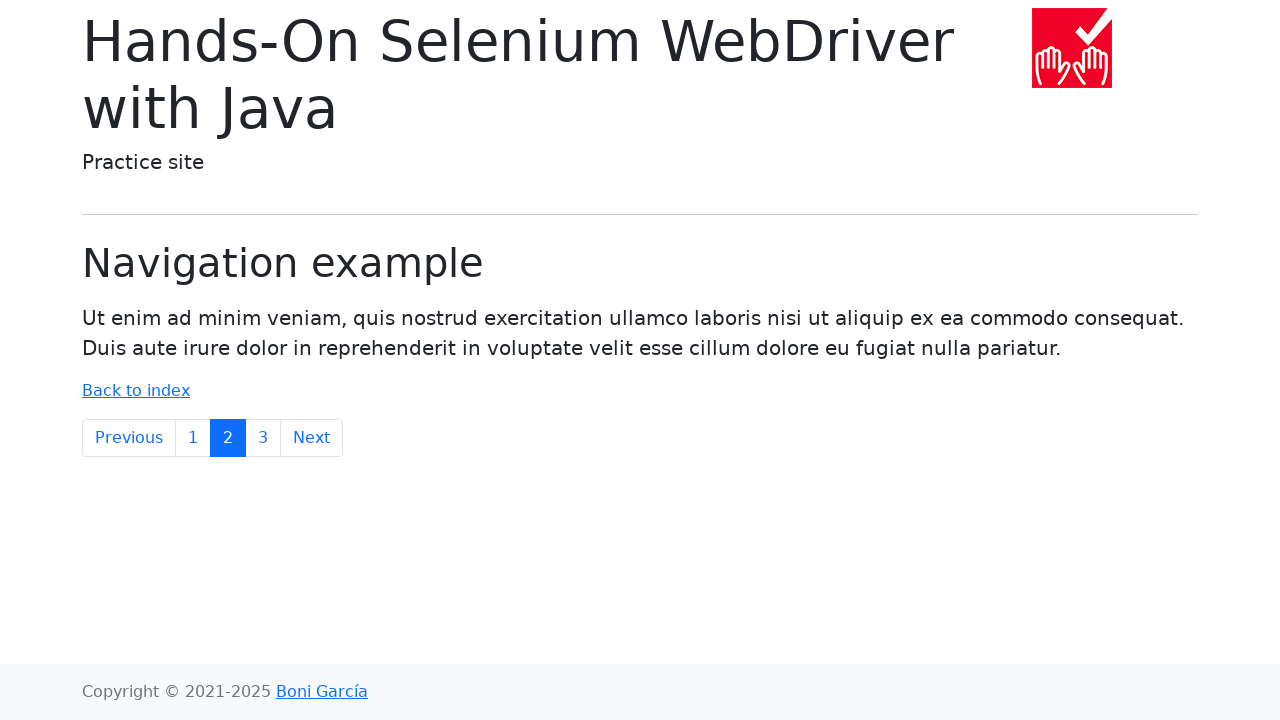

Clicked Previous button to navigate to previous page at (129, 438) on xpath=//a[text()='Previous']
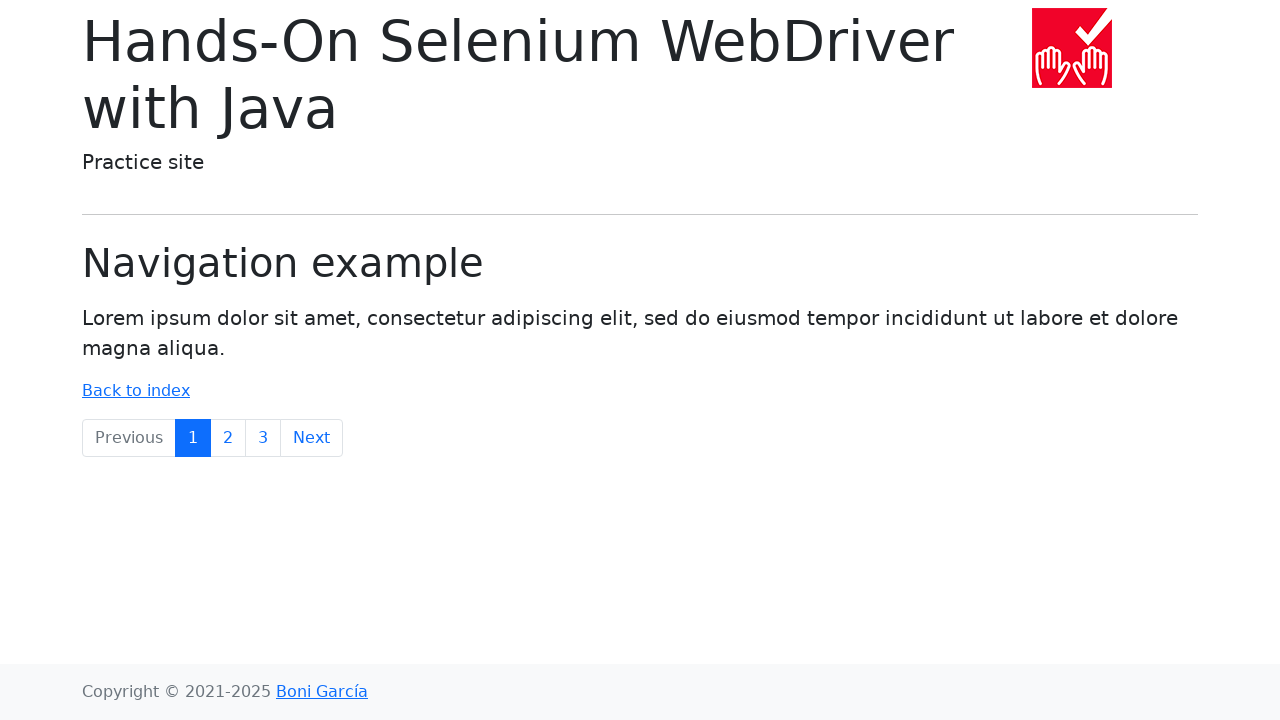

Retrieved body text content
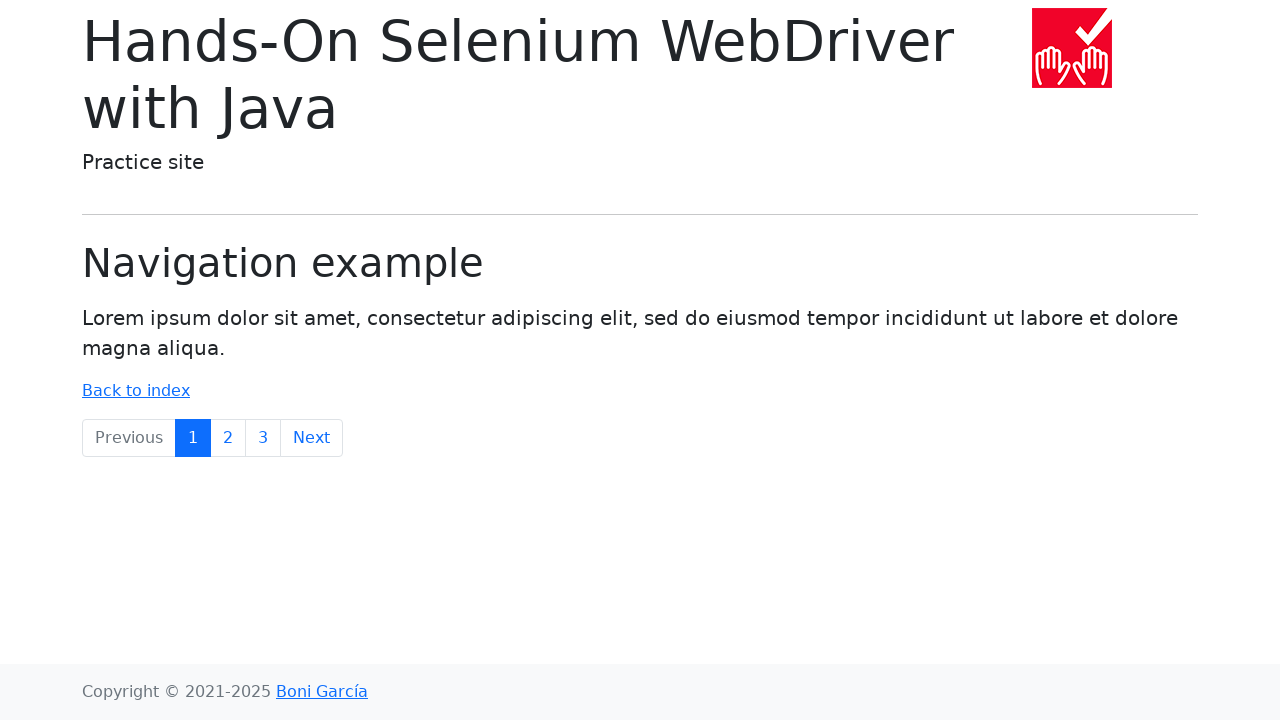

Verified that body contains 'Lorem ipsum' text
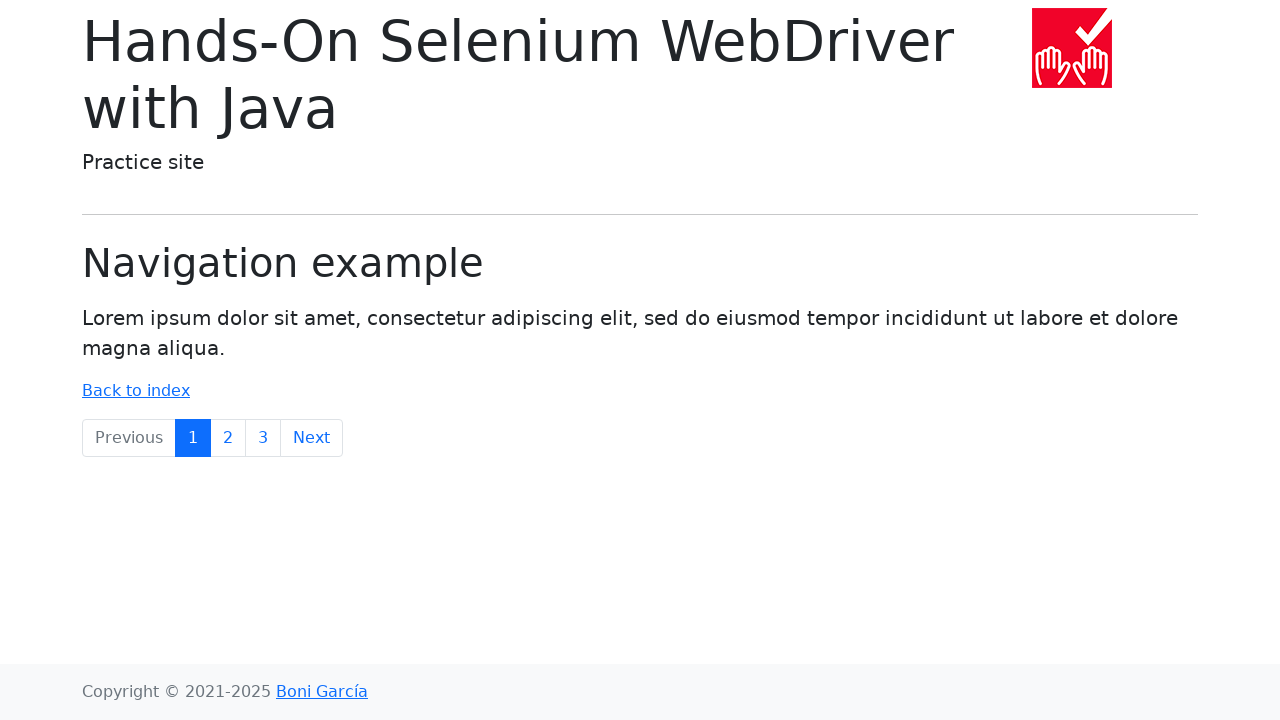

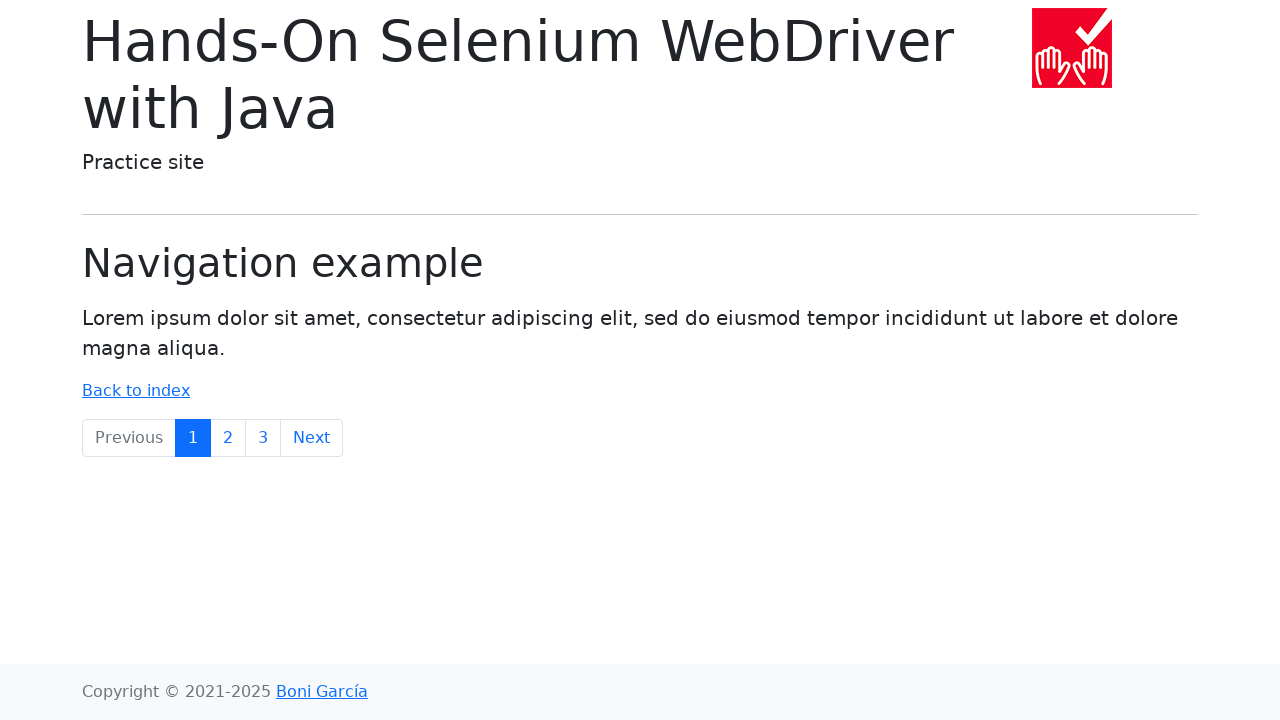